Tests that an item is removed if an empty text string is entered during edit

Starting URL: https://demo.playwright.dev/todomvc

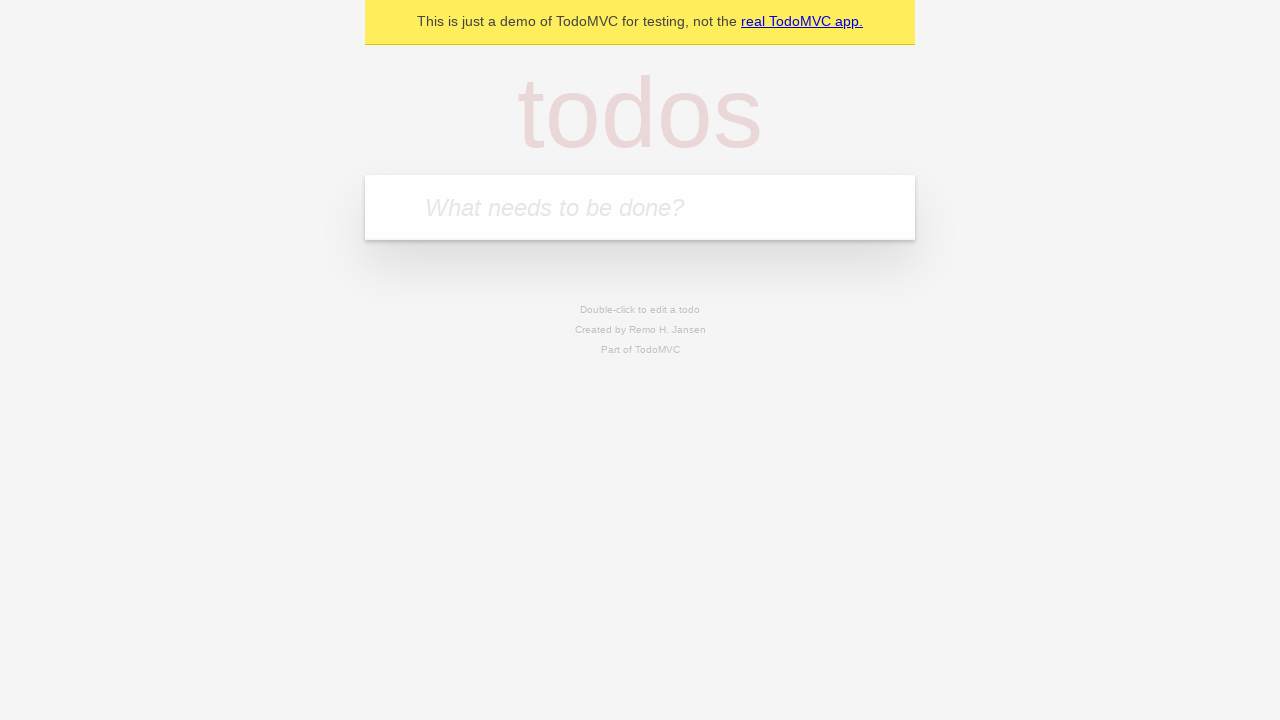

Filled todo input with 'buy some cheese' on internal:attr=[placeholder="What needs to be done?"i]
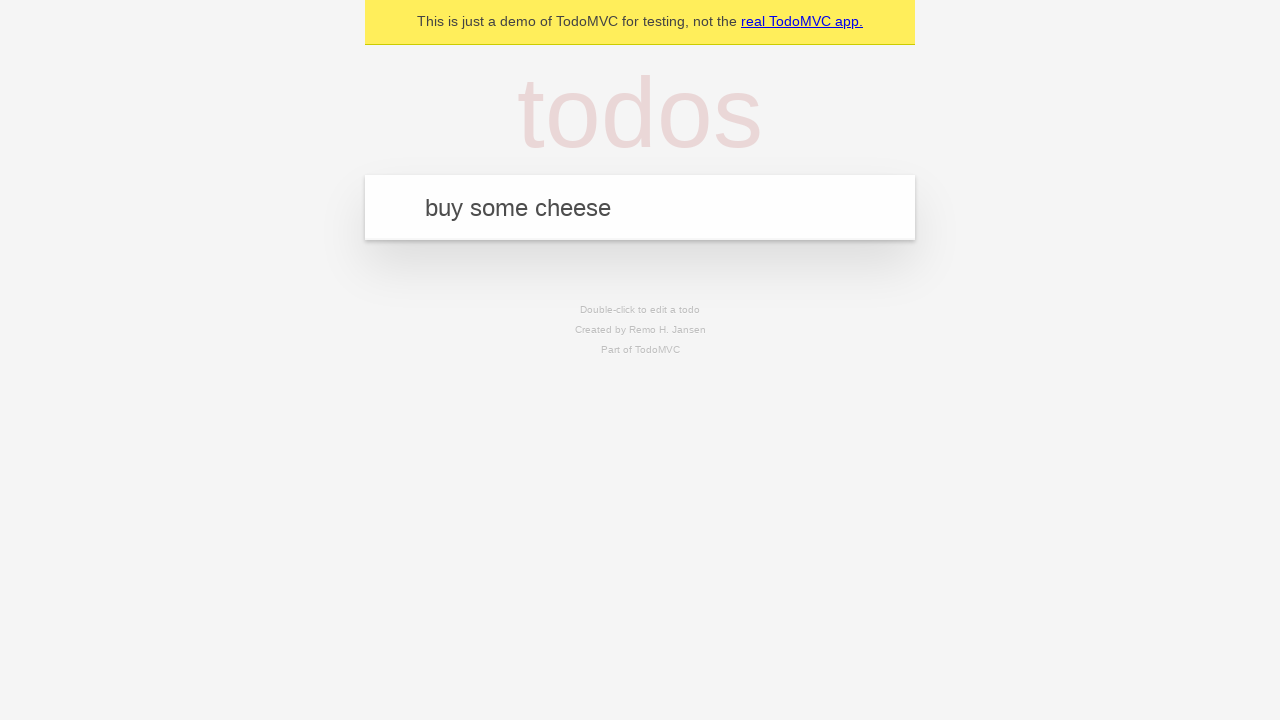

Pressed Enter to add first todo item on internal:attr=[placeholder="What needs to be done?"i]
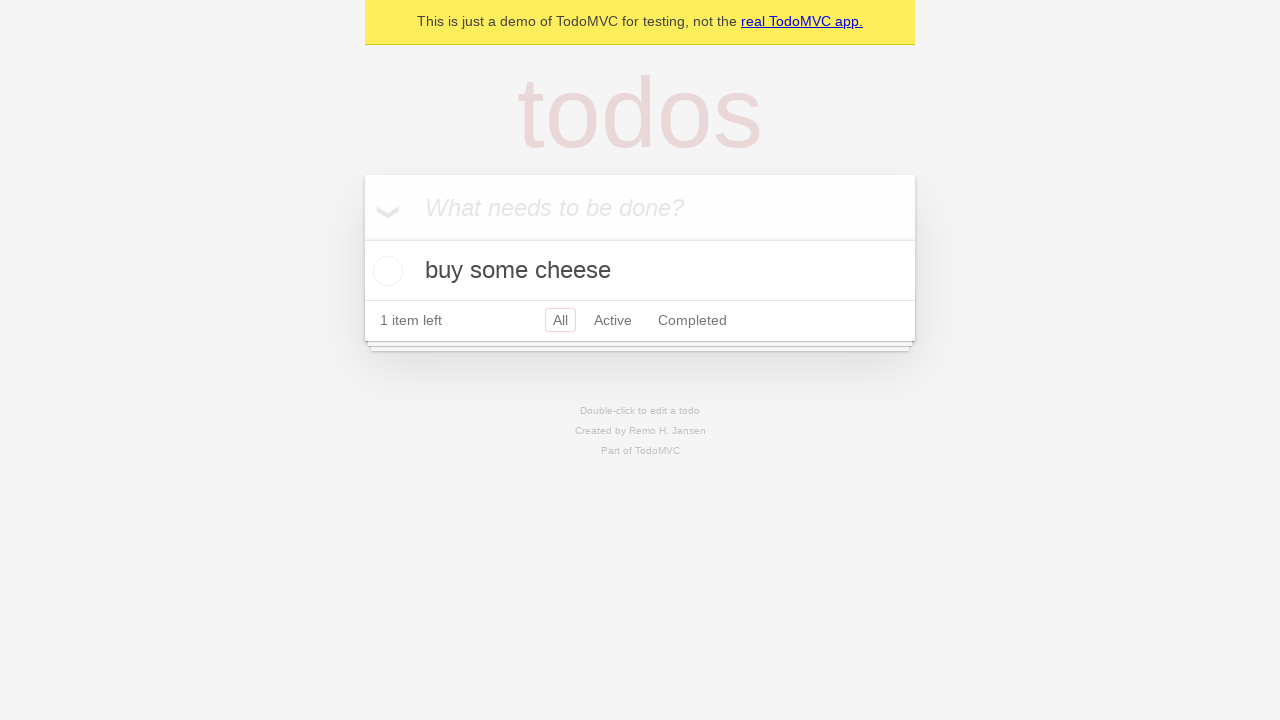

Filled todo input with 'feed the cat' on internal:attr=[placeholder="What needs to be done?"i]
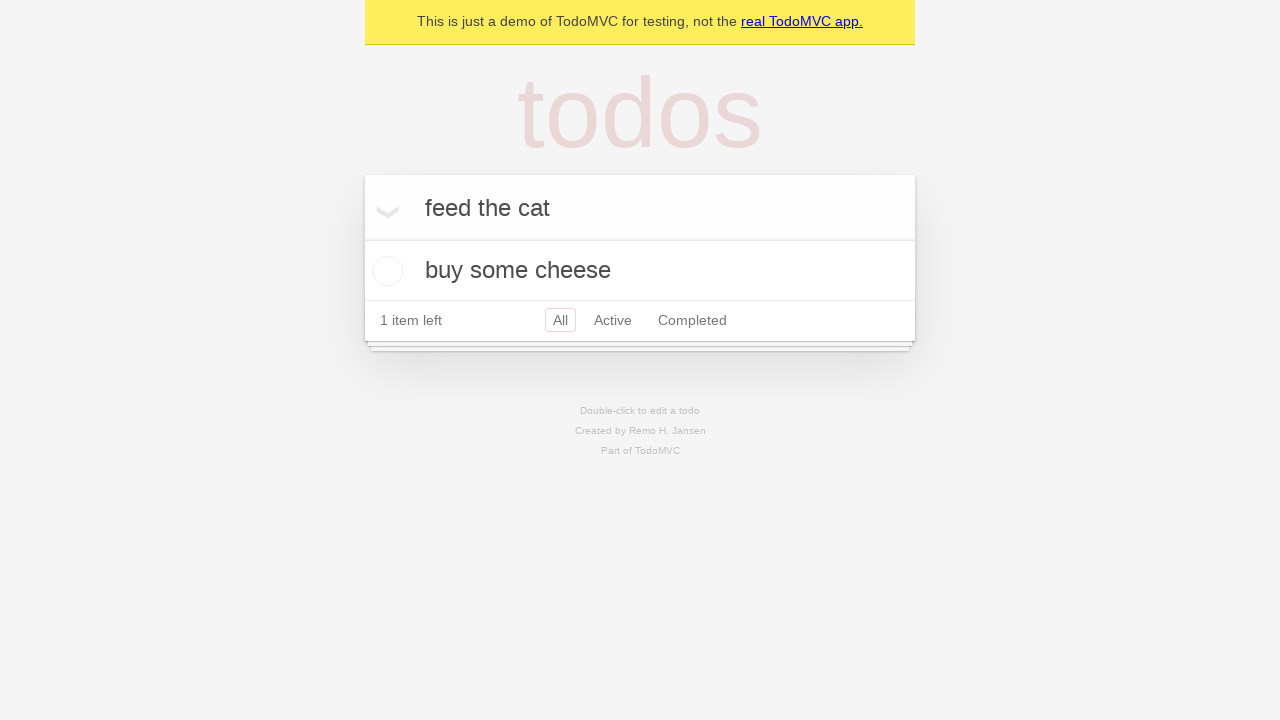

Pressed Enter to add second todo item on internal:attr=[placeholder="What needs to be done?"i]
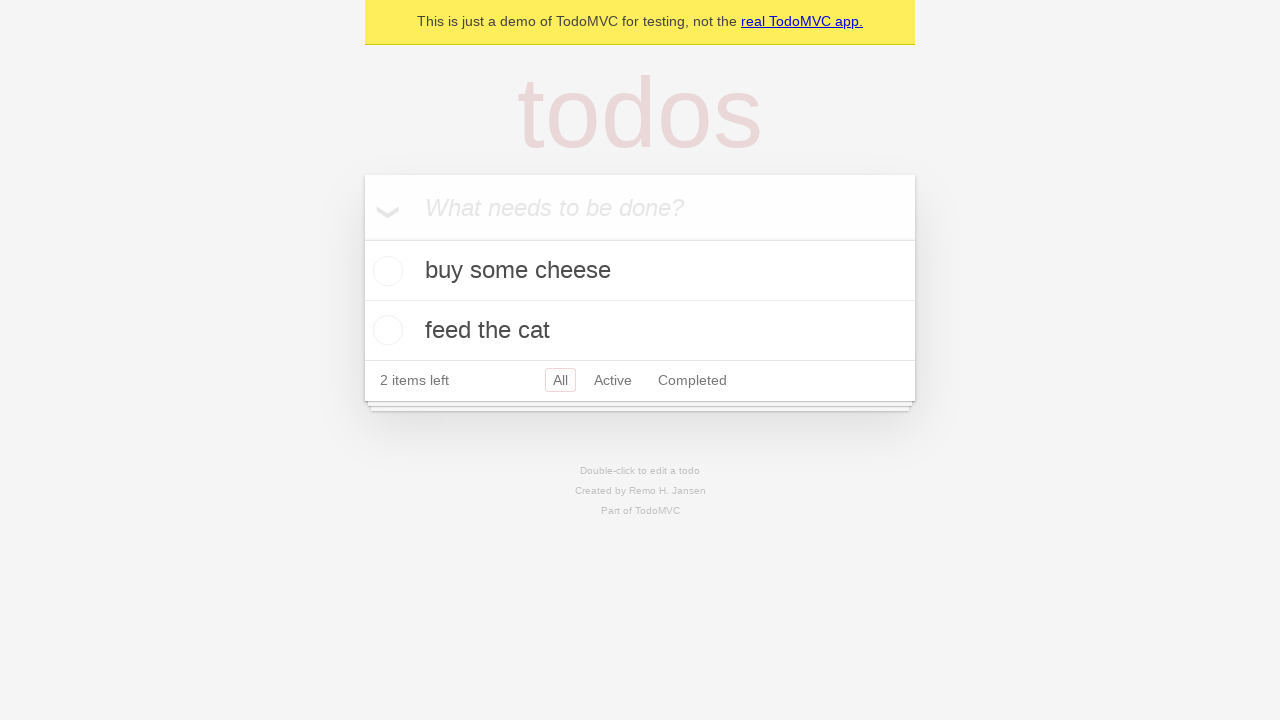

Filled todo input with 'book a doctors appointment' on internal:attr=[placeholder="What needs to be done?"i]
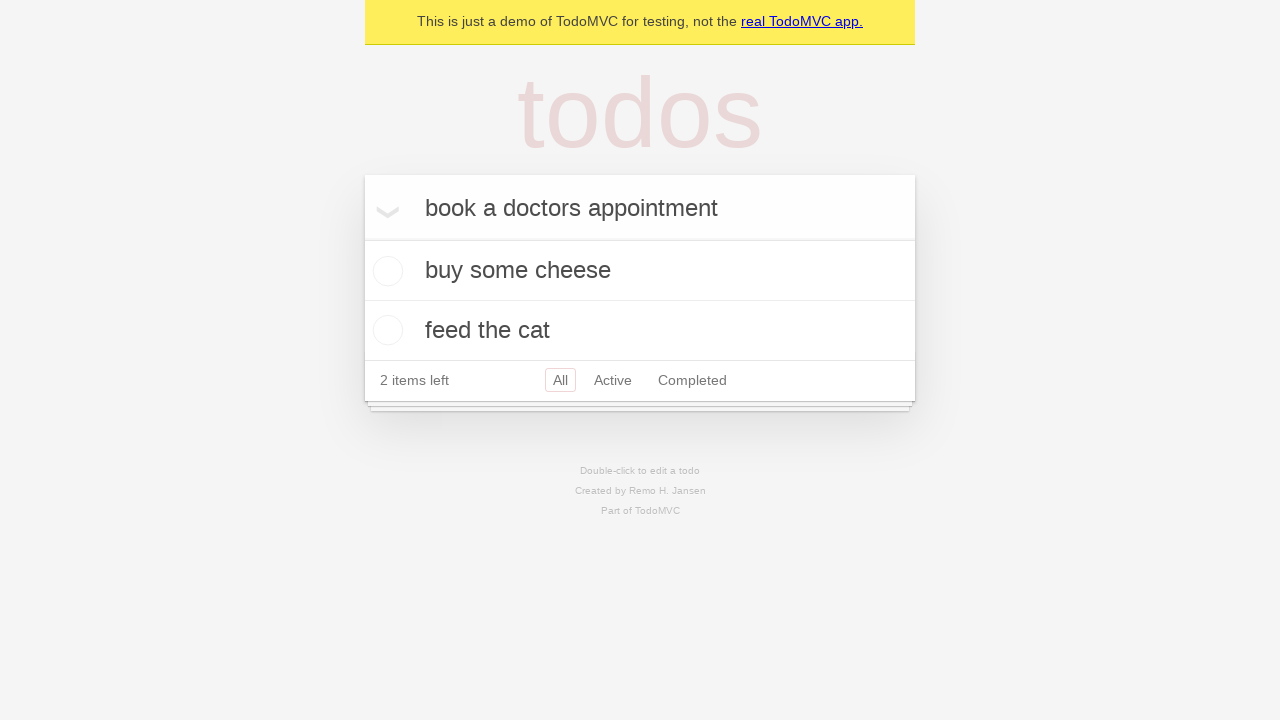

Pressed Enter to add third todo item on internal:attr=[placeholder="What needs to be done?"i]
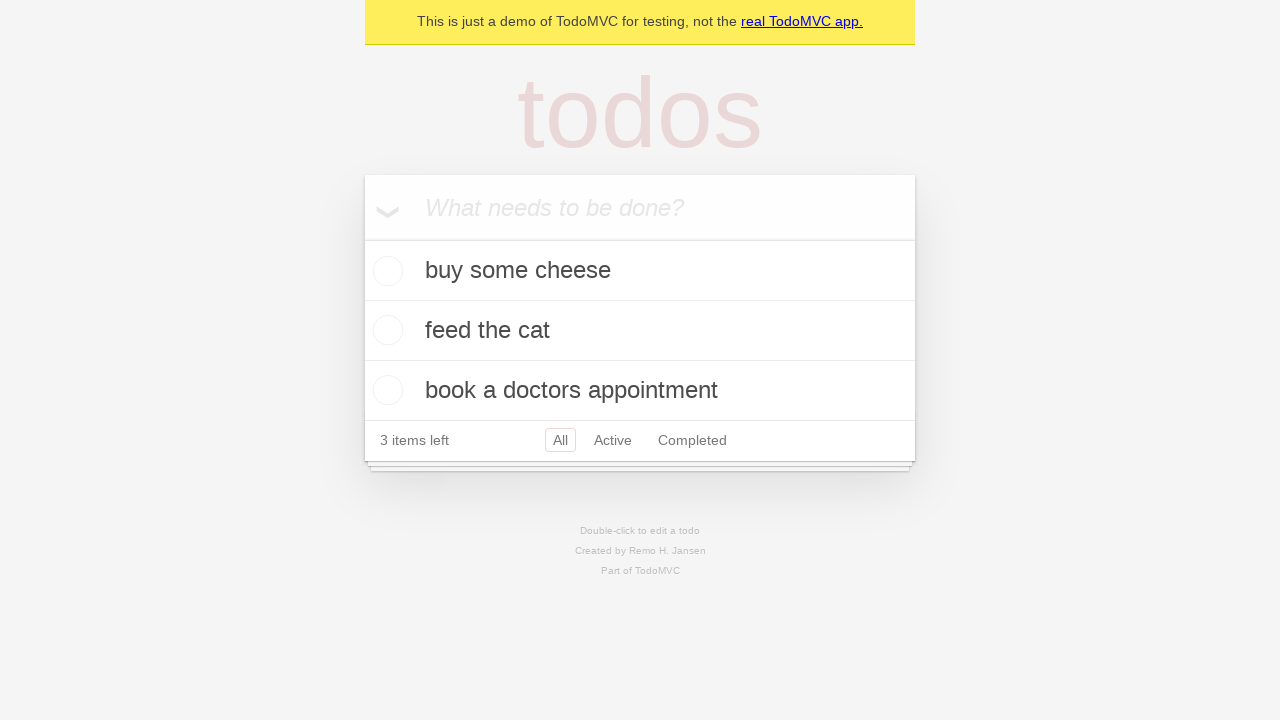

Double-clicked second todo item to enter edit mode at (640, 331) on internal:testid=[data-testid="todo-item"s] >> nth=1
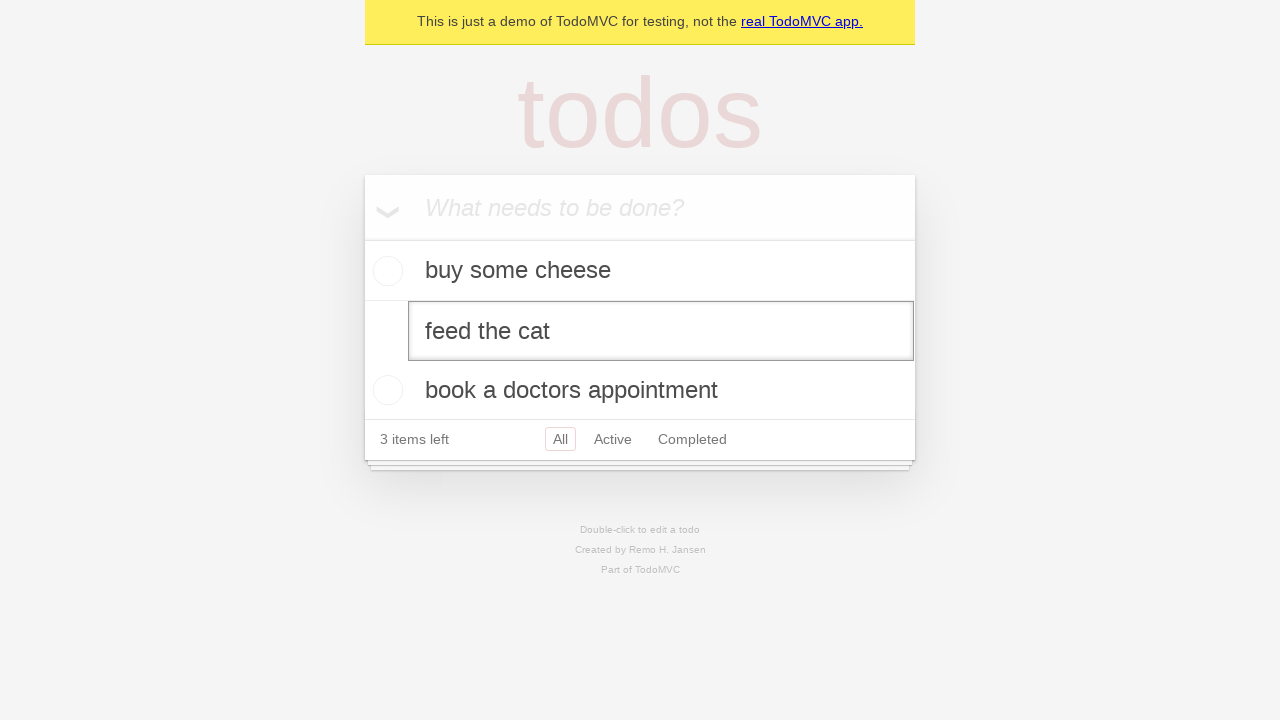

Cleared the edit field to an empty string on internal:testid=[data-testid="todo-item"s] >> nth=1 >> internal:role=textbox[nam
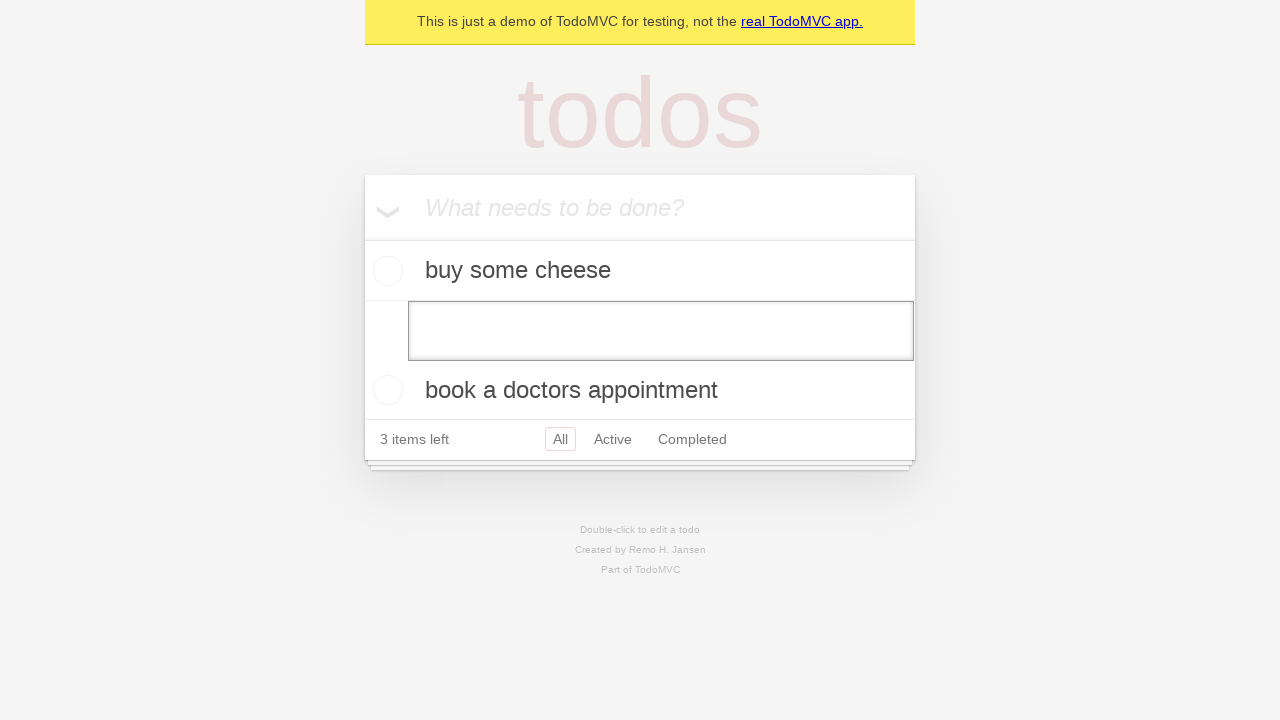

Pressed Enter to save the empty edit, removing the todo item on internal:testid=[data-testid="todo-item"s] >> nth=1 >> internal:role=textbox[nam
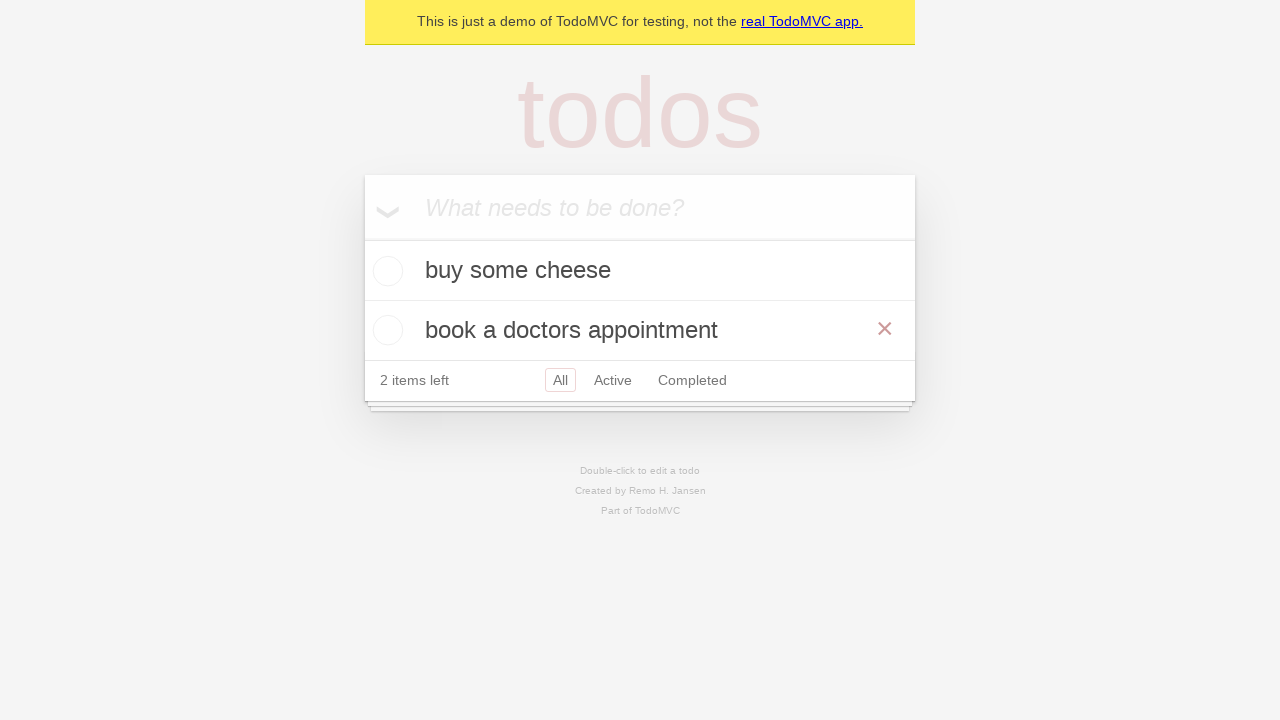

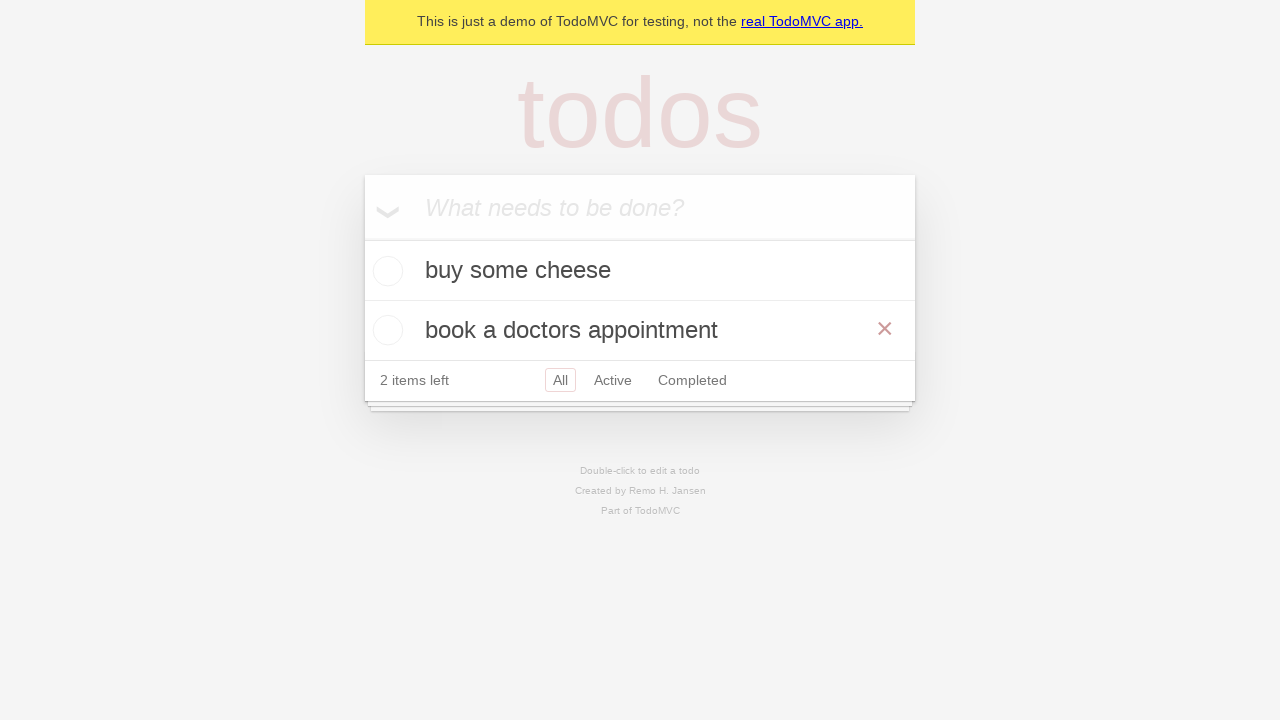